Tests an e-commerce site by searching for products containing "ca", verifying search results, and adding specific items to cart

Starting URL: https://rahulshettyacademy.com/seleniumPractise/#/

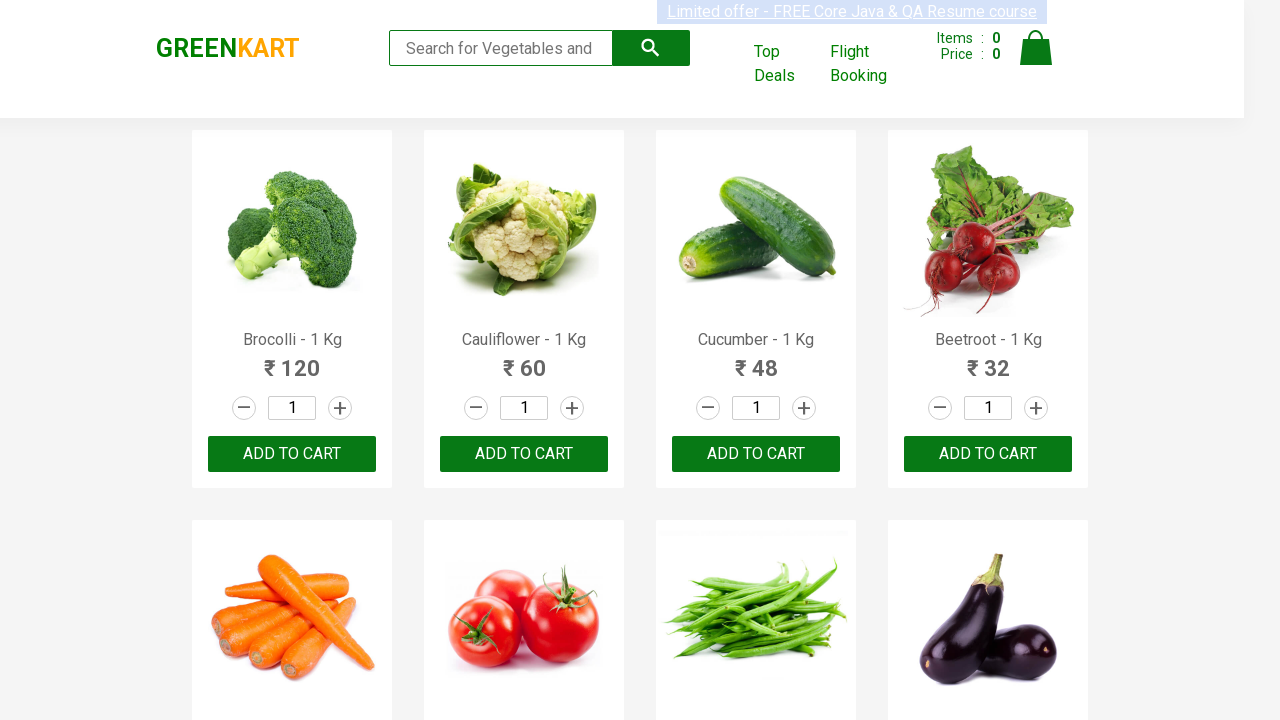

Filled search field with 'ca' on .search-keyword
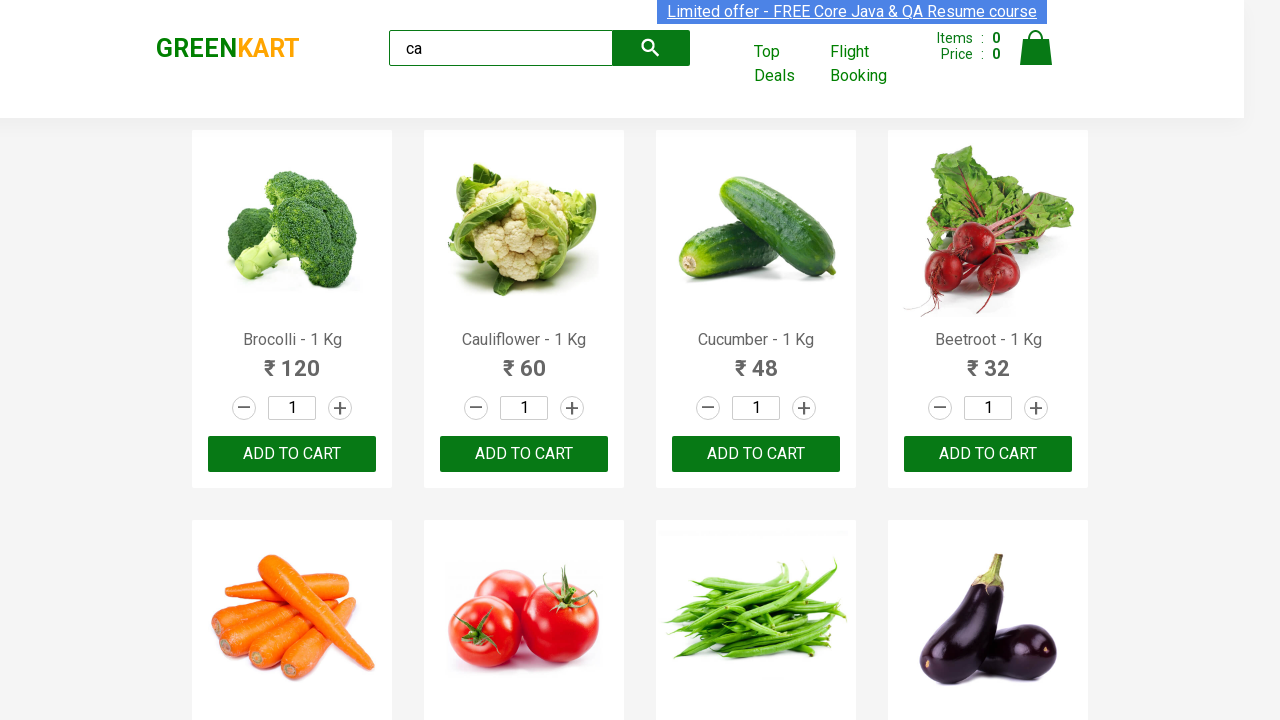

Waited 3 seconds for products to be filtered
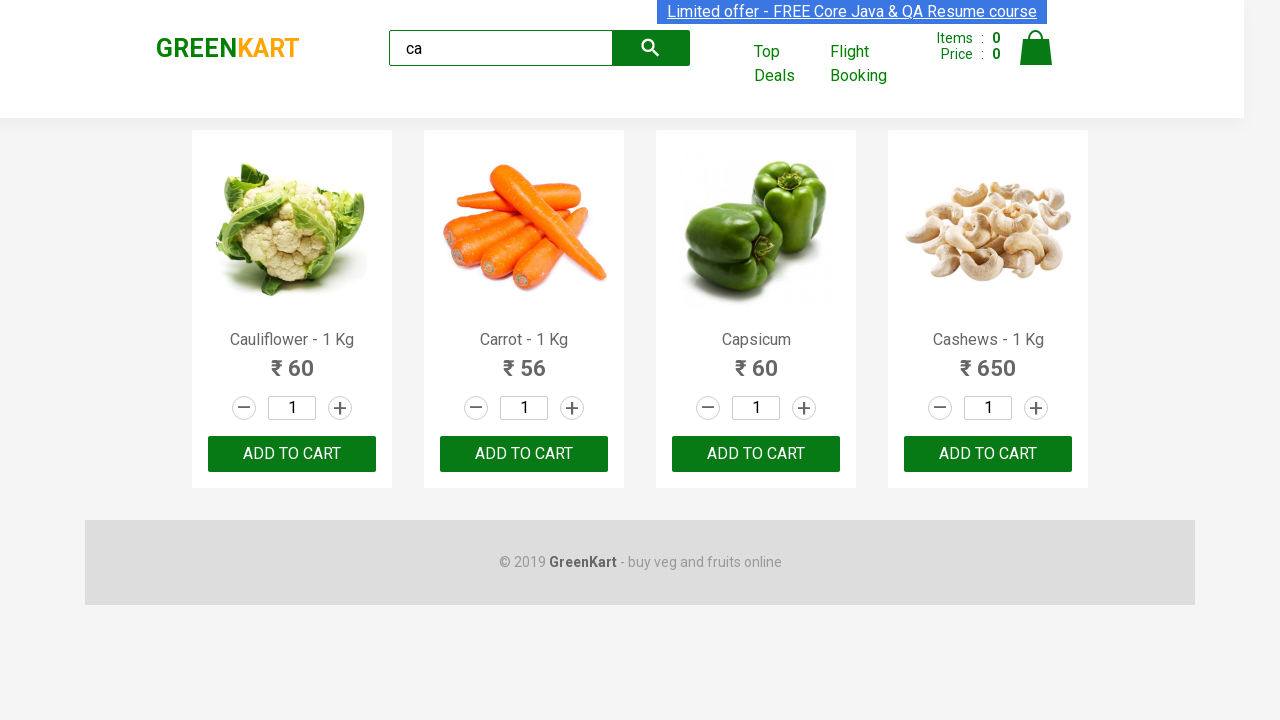

Verified 4 products are visible
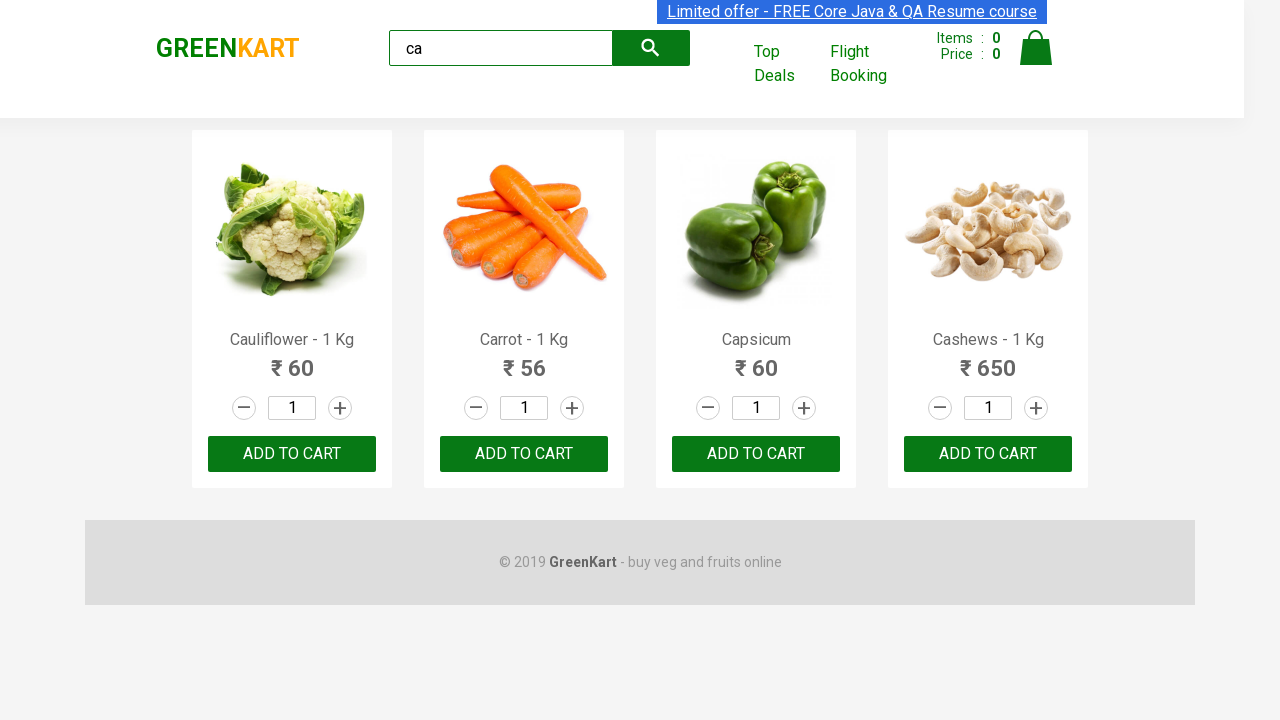

Added third product to cart at (756, 454) on .products .product >> nth=2 >> button:has-text("ADD TO CART")
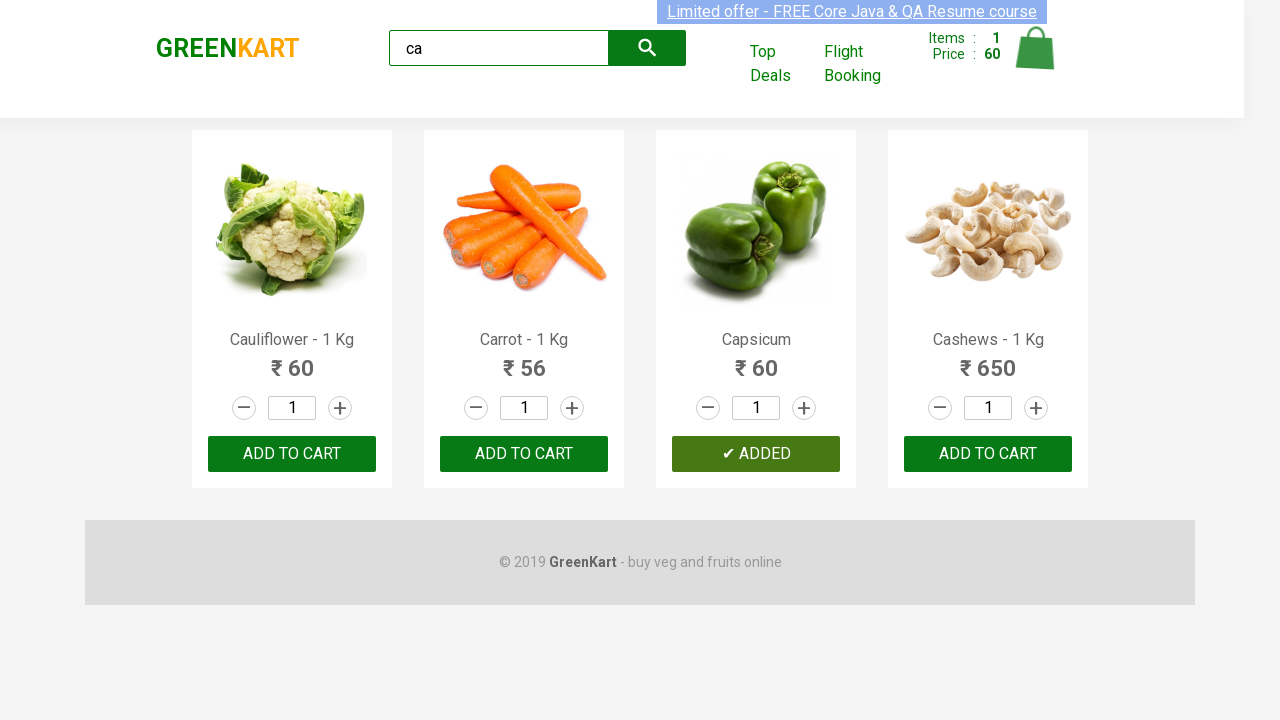

Found and added Cashews product to cart at (988, 454) on .products .product >> nth=3 >> button
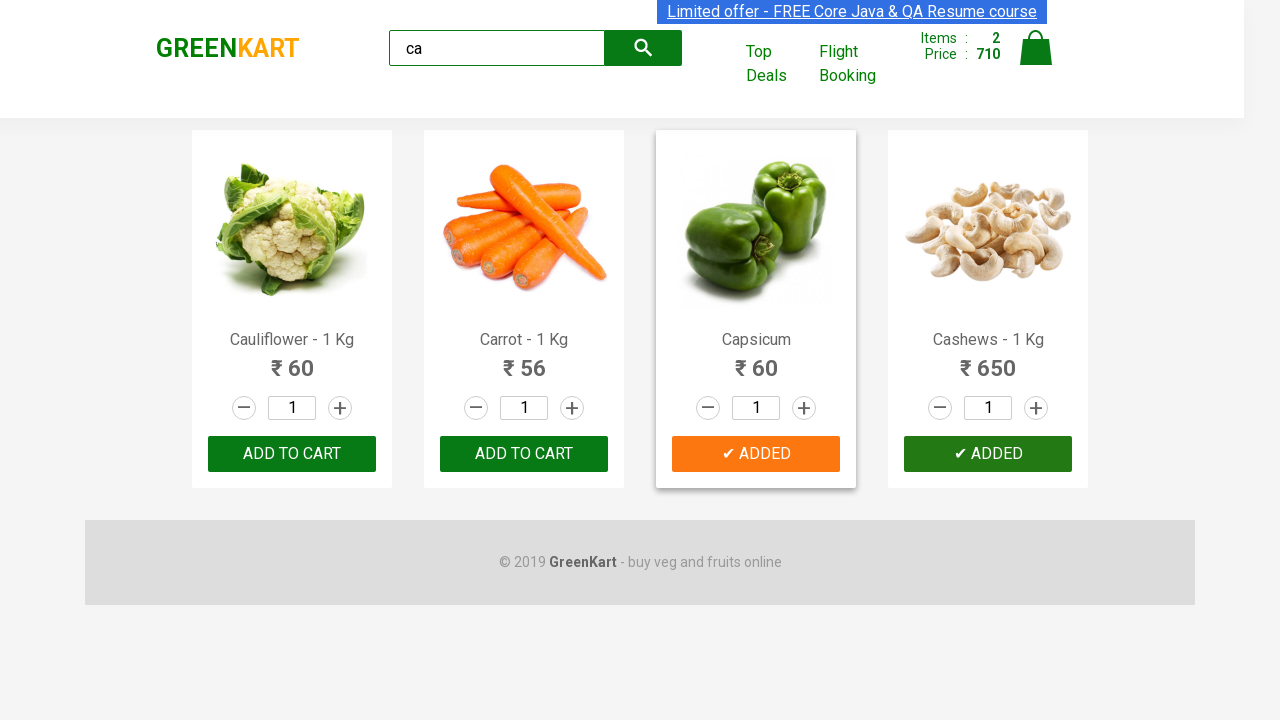

Verified brand text is 'GREENKART'
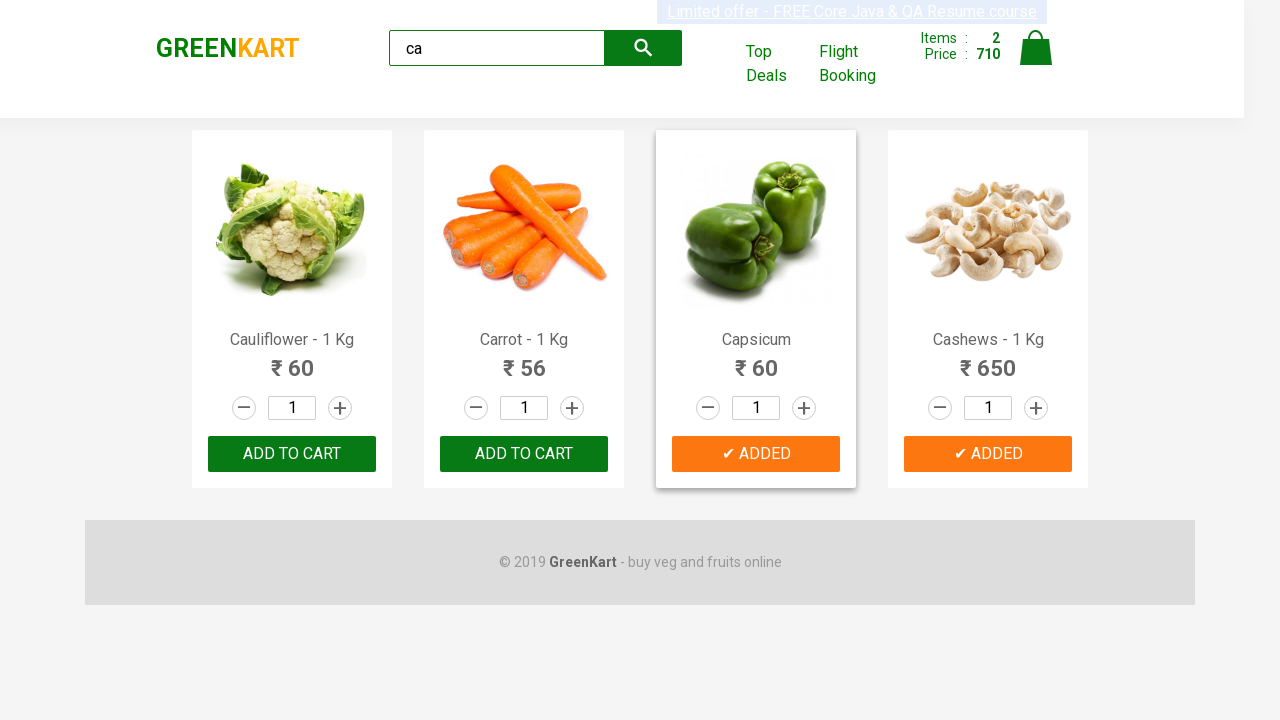

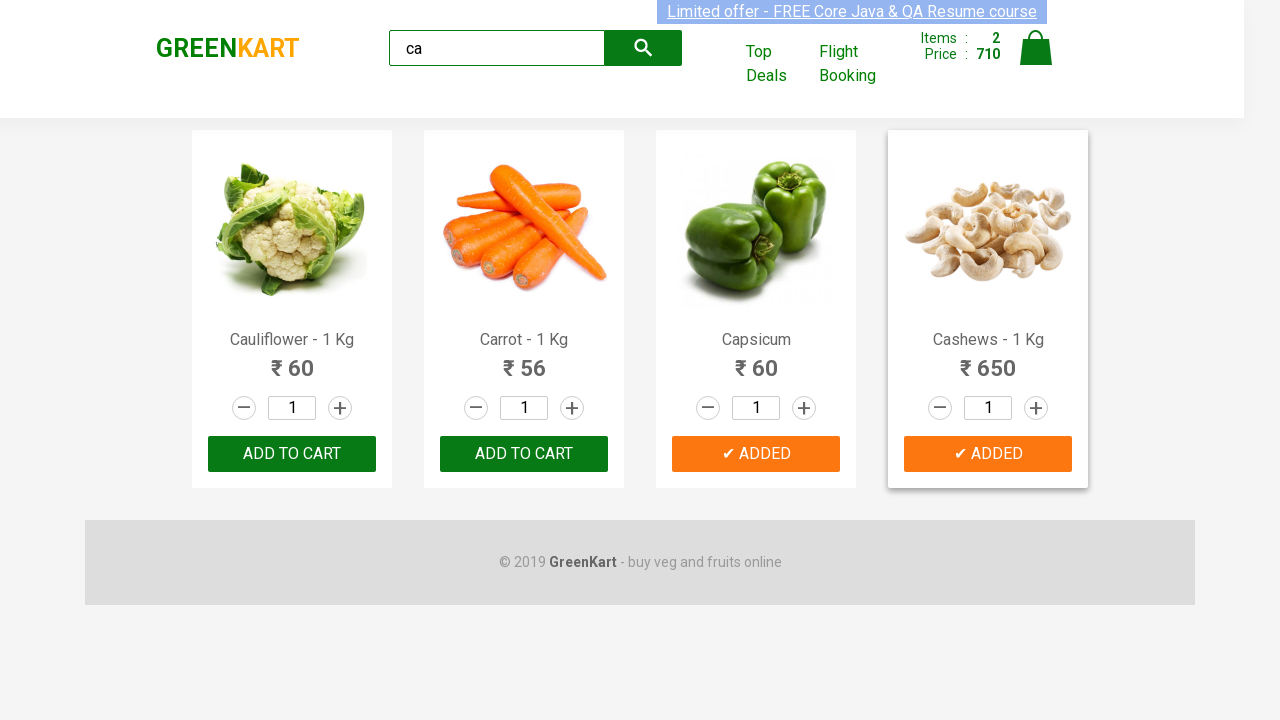